Tests typing functionality by entering an email address into a DOM element and verifying the value was entered correctly

Starting URL: https://example.cypress.io/commands/actions

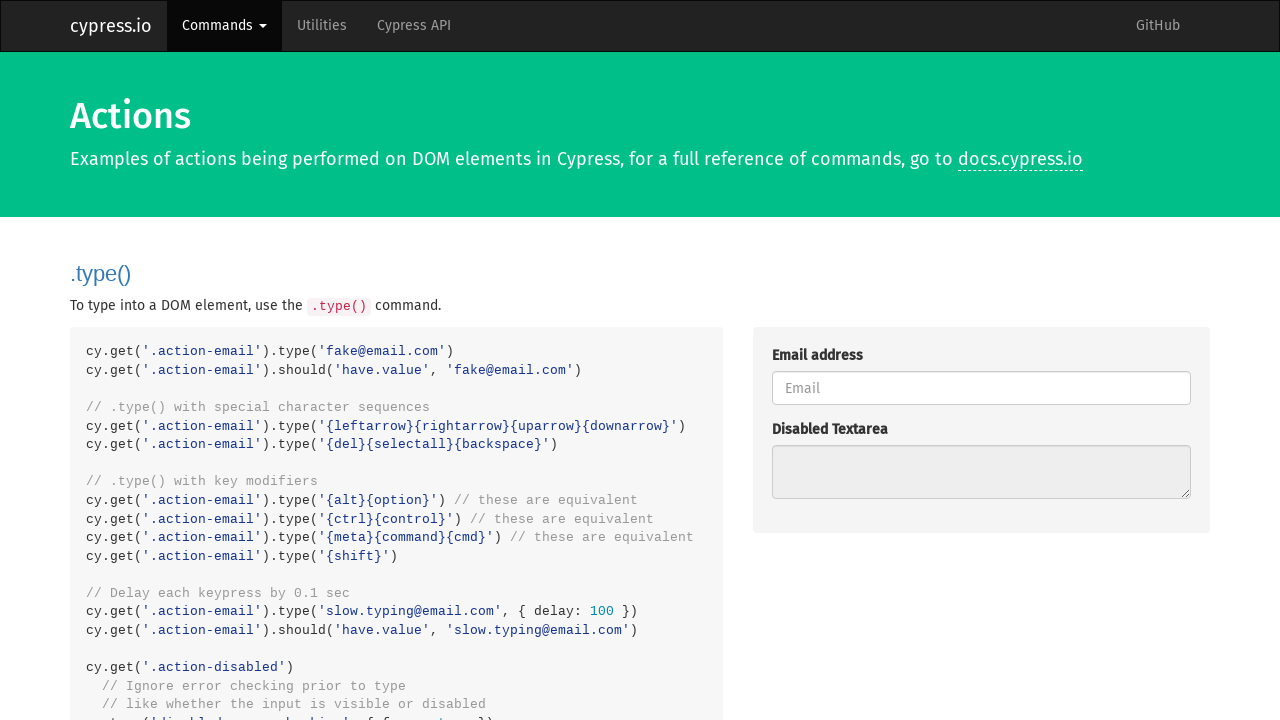

Typed email address 'fake@email.com' into the action-email input field on .action-email
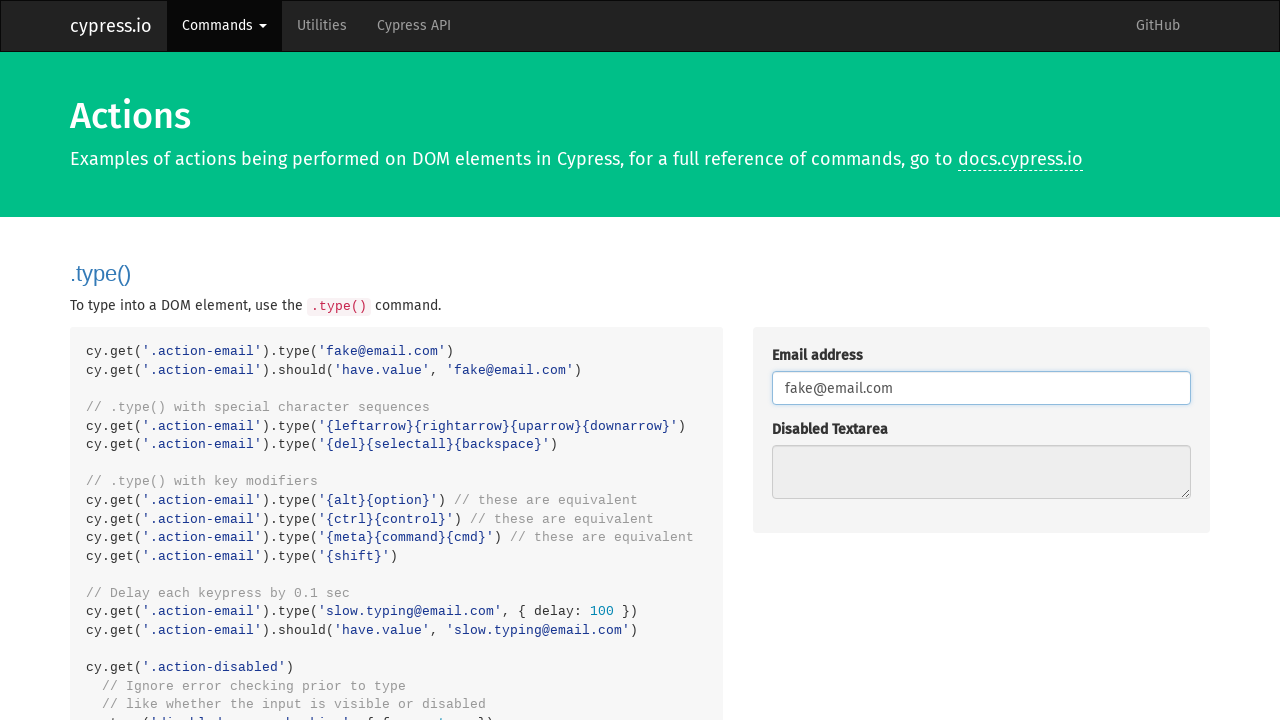

Verified that the email address was correctly entered into the input field
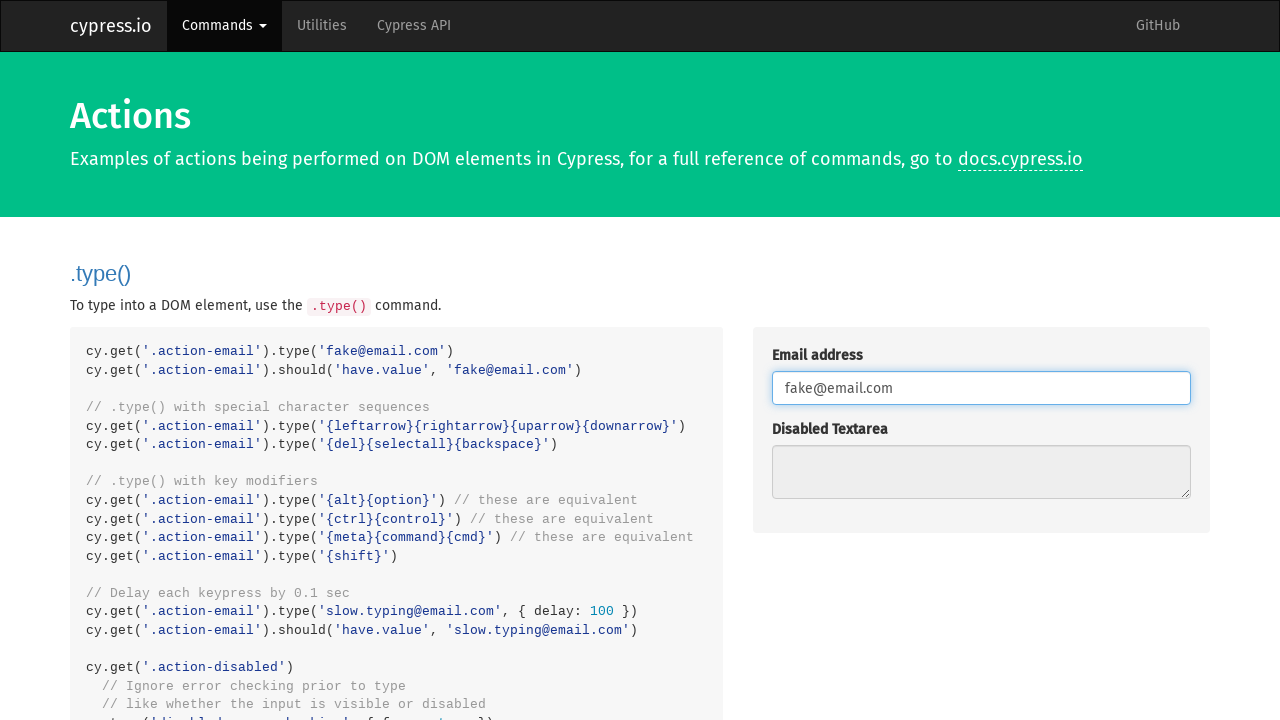

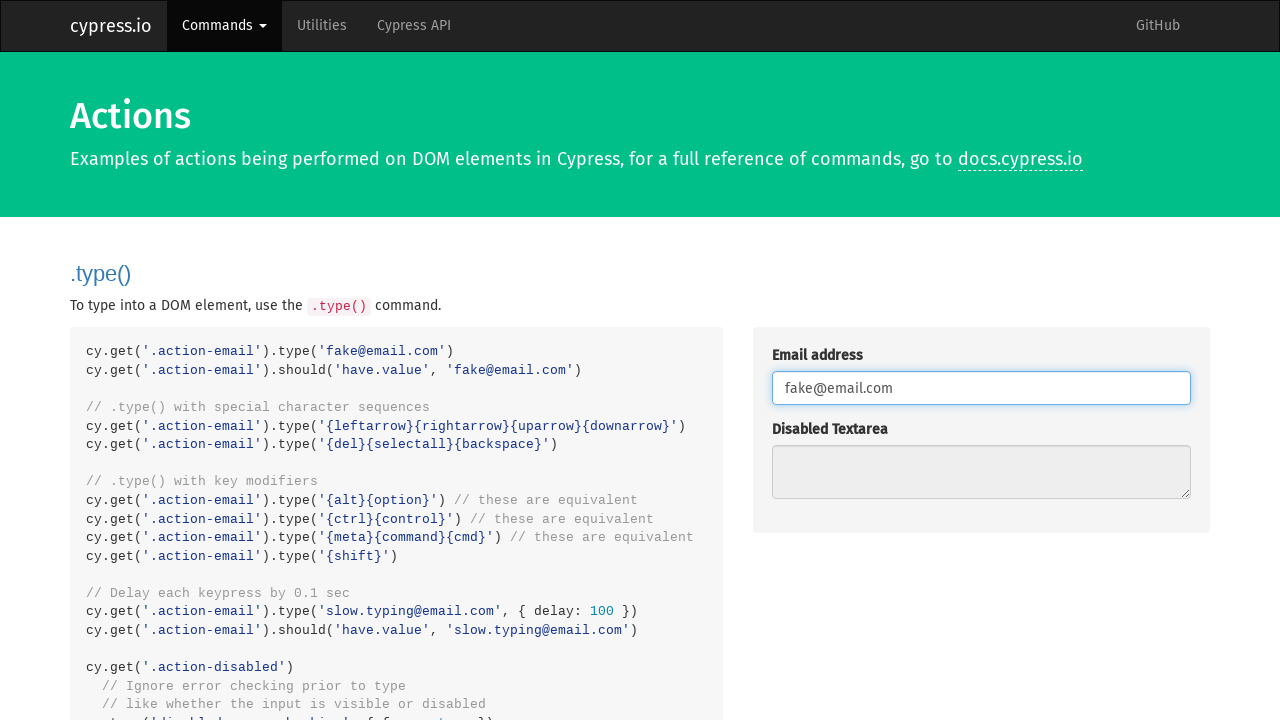